Tests Python.org search functionality by searching for "pycon" and verifying results are displayed

Starting URL: http://www.python.org

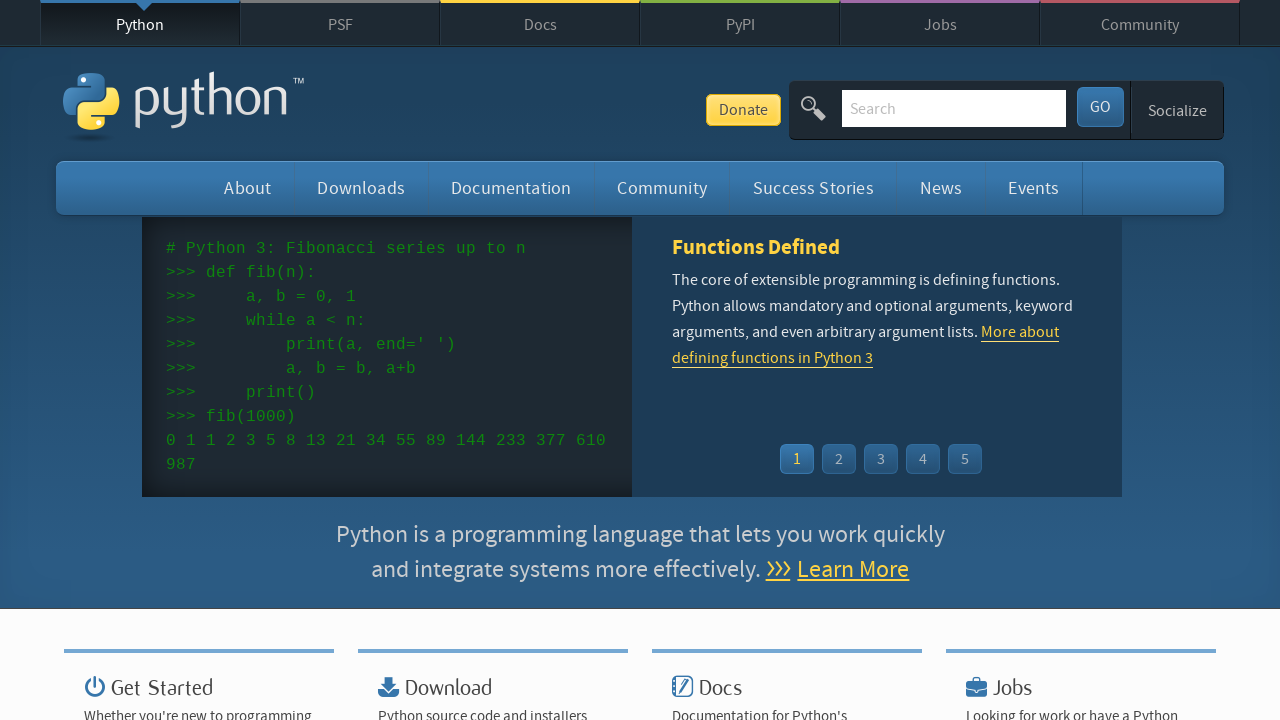

Filled search field with 'pycon' on input[name='q']
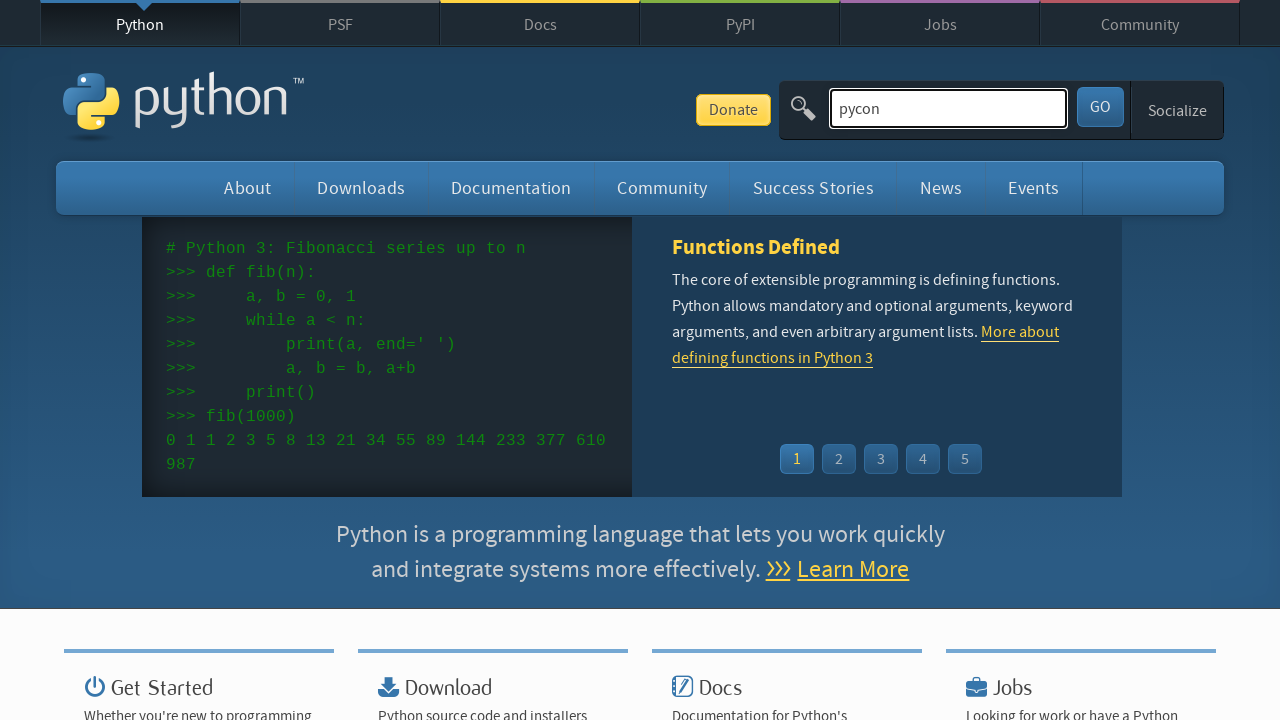

Pressed Enter to submit search query on input[name='q']
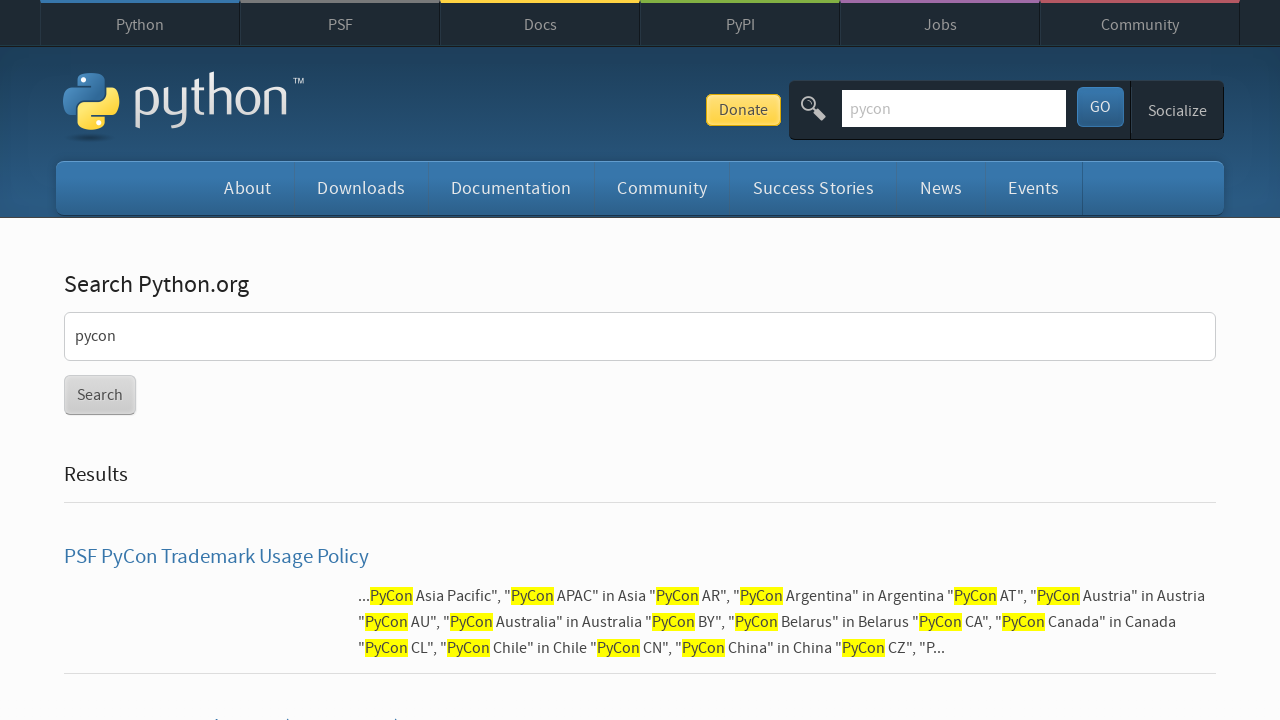

Waited for page to load (networkidle state)
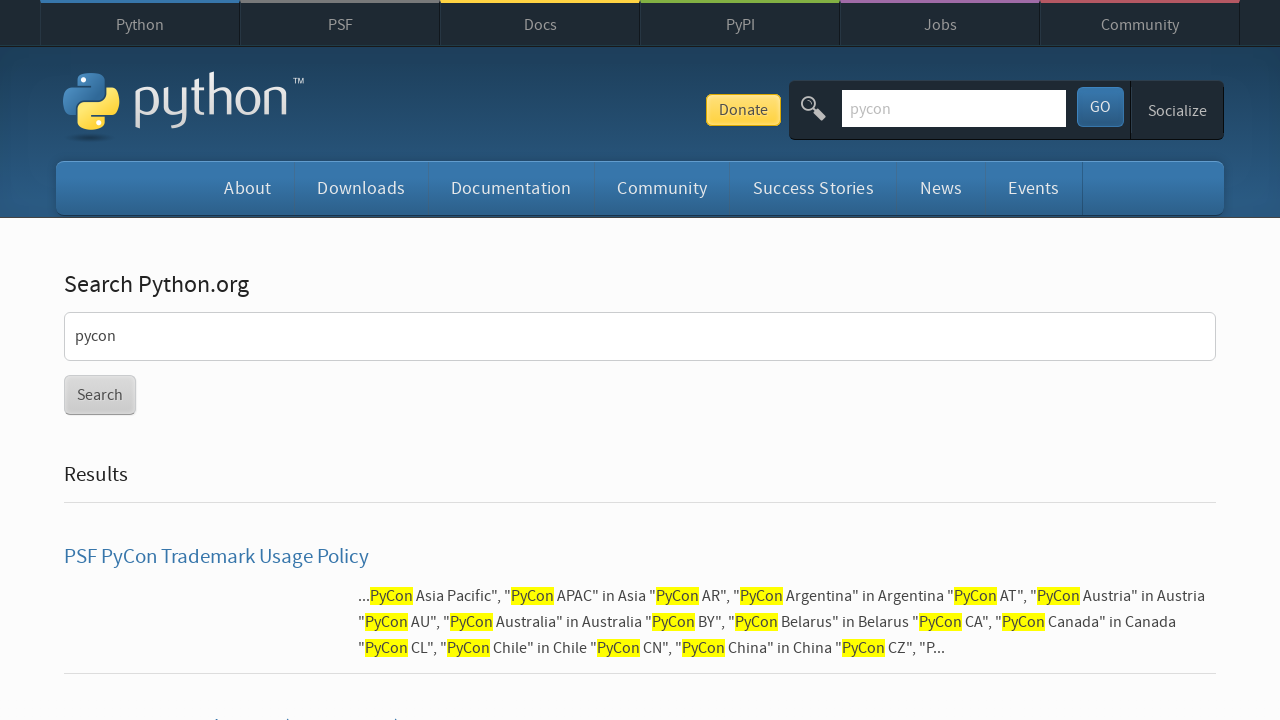

Verified search results are displayed (no 'No results found' message)
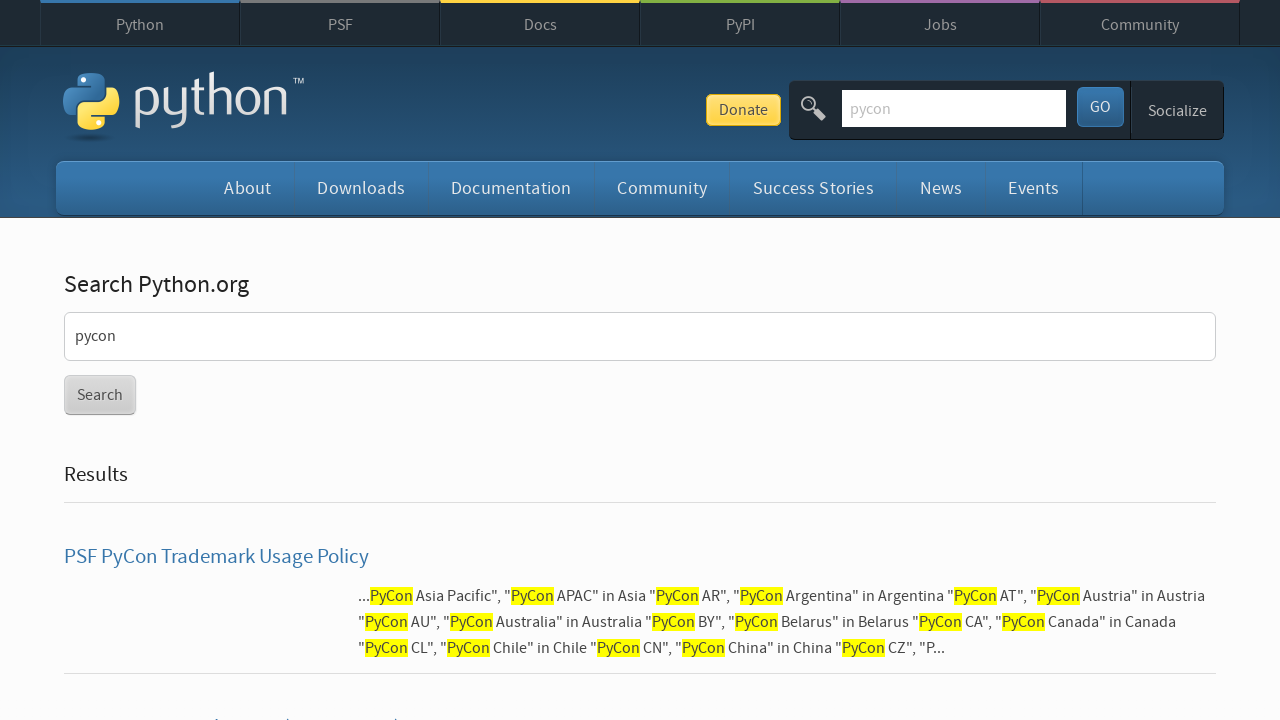

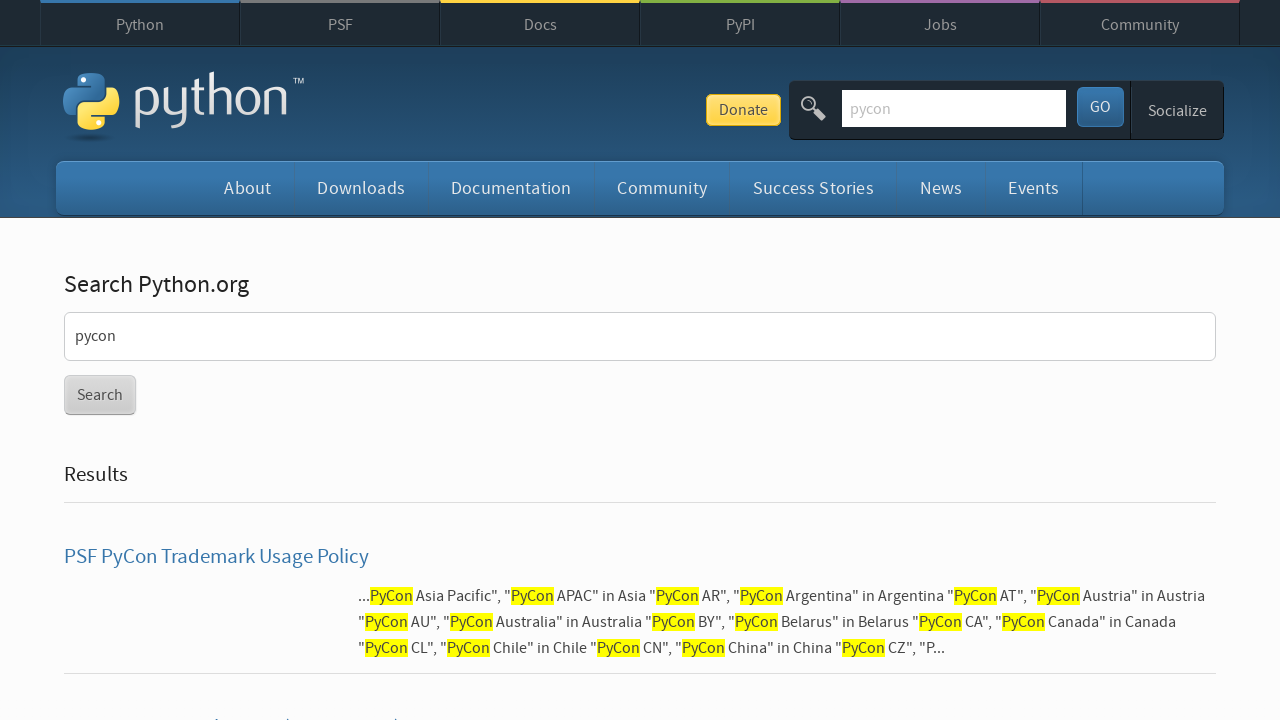